Tests modal dialog functionality by opening a modal and closing it using JavaScript executor

Starting URL: https://formy-project.herokuapp.com/modal

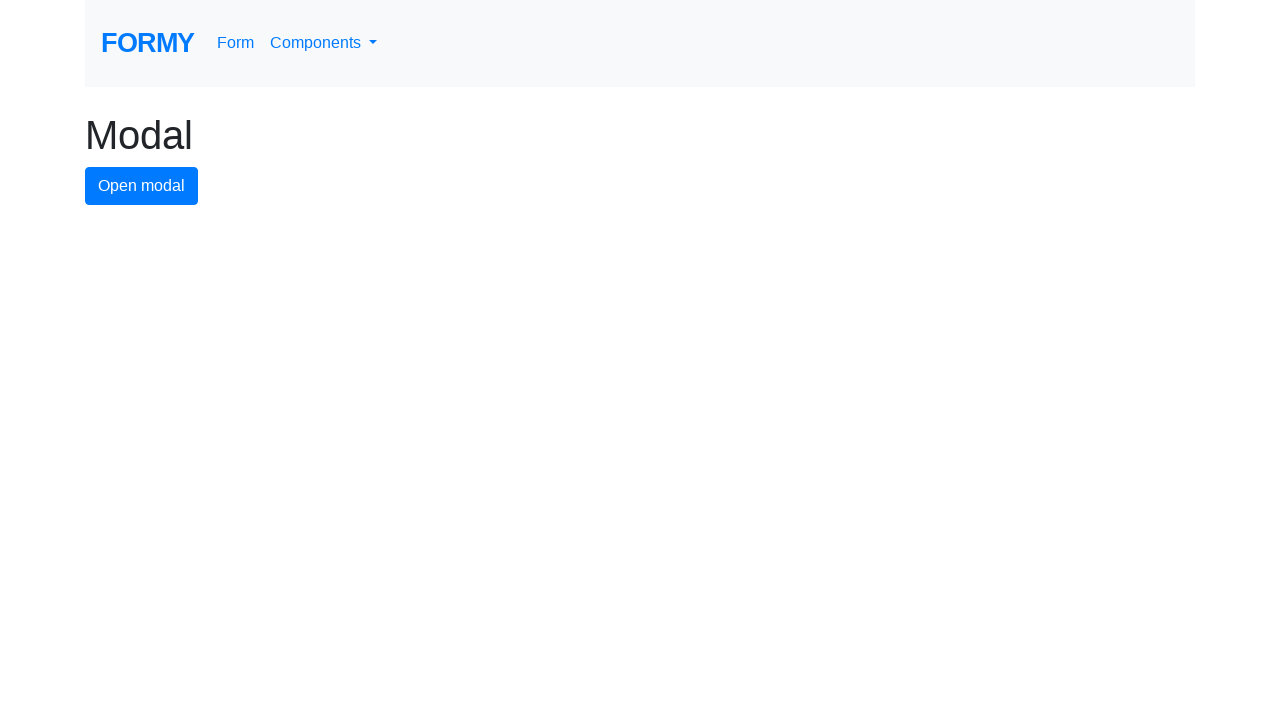

Clicked modal button to open modal dialog at (142, 186) on #modal-button
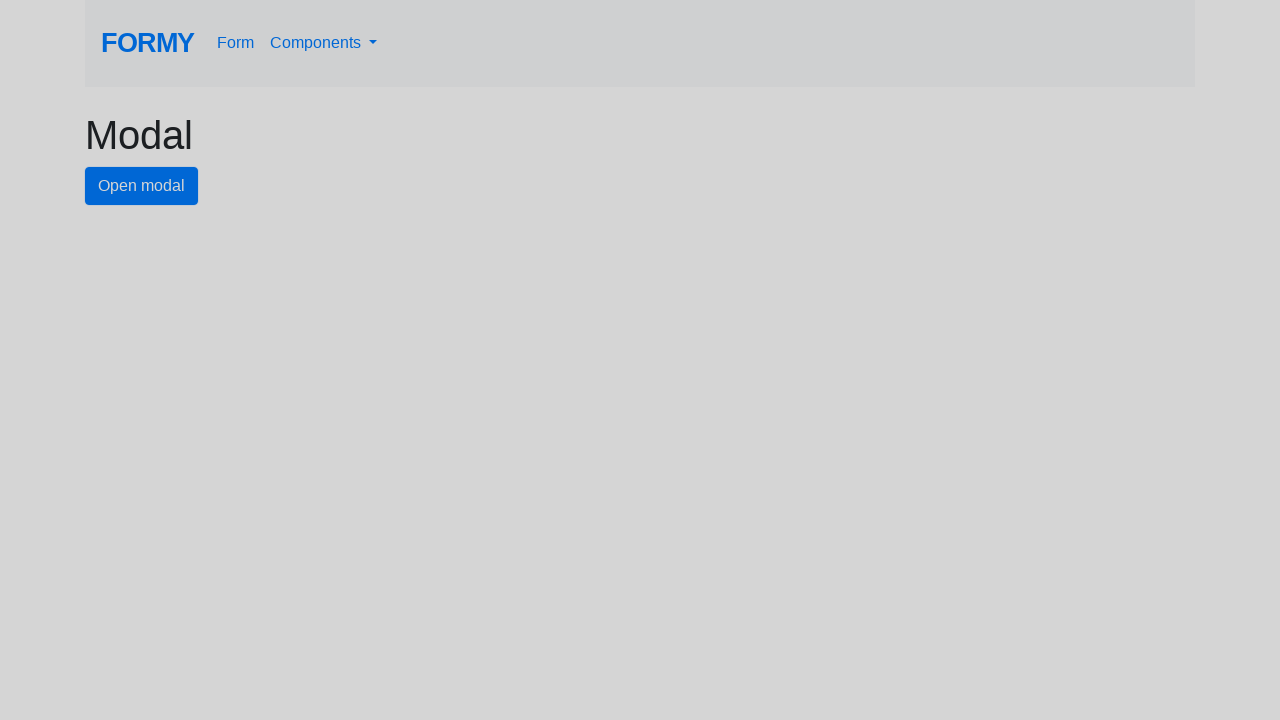

Modal dialog appeared and close button became visible
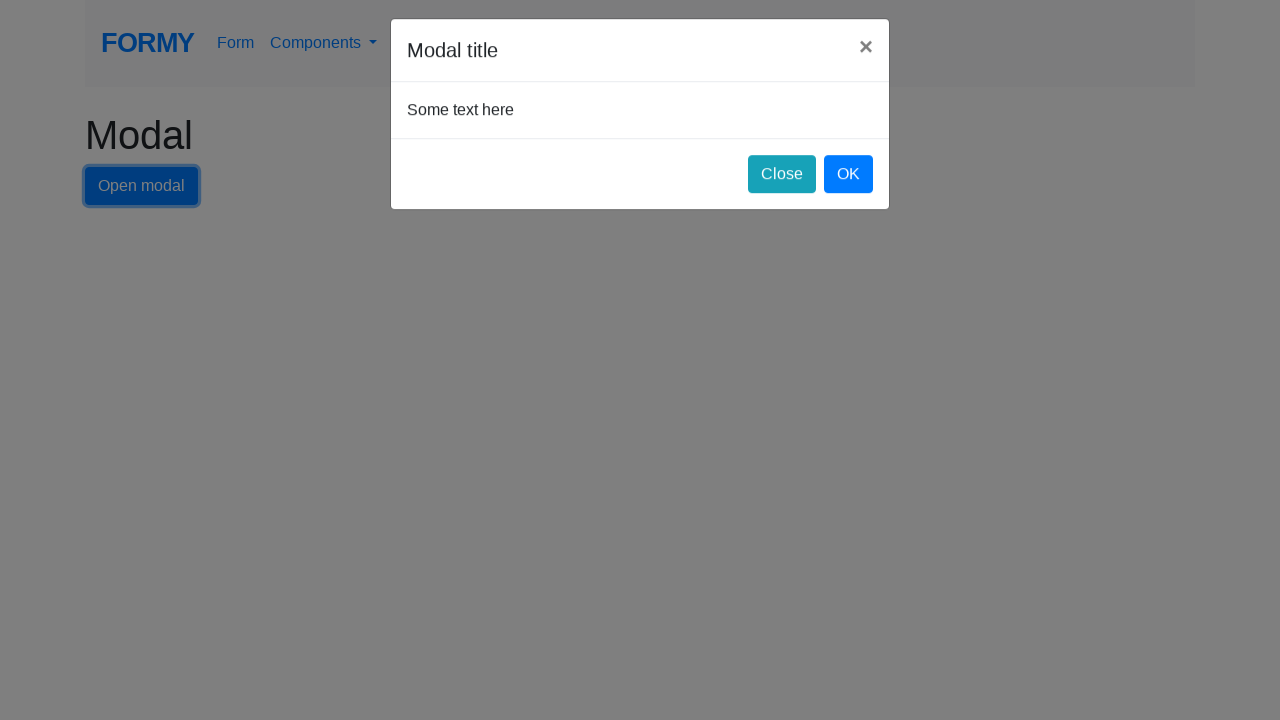

Executed JavaScript to click close button and close modal
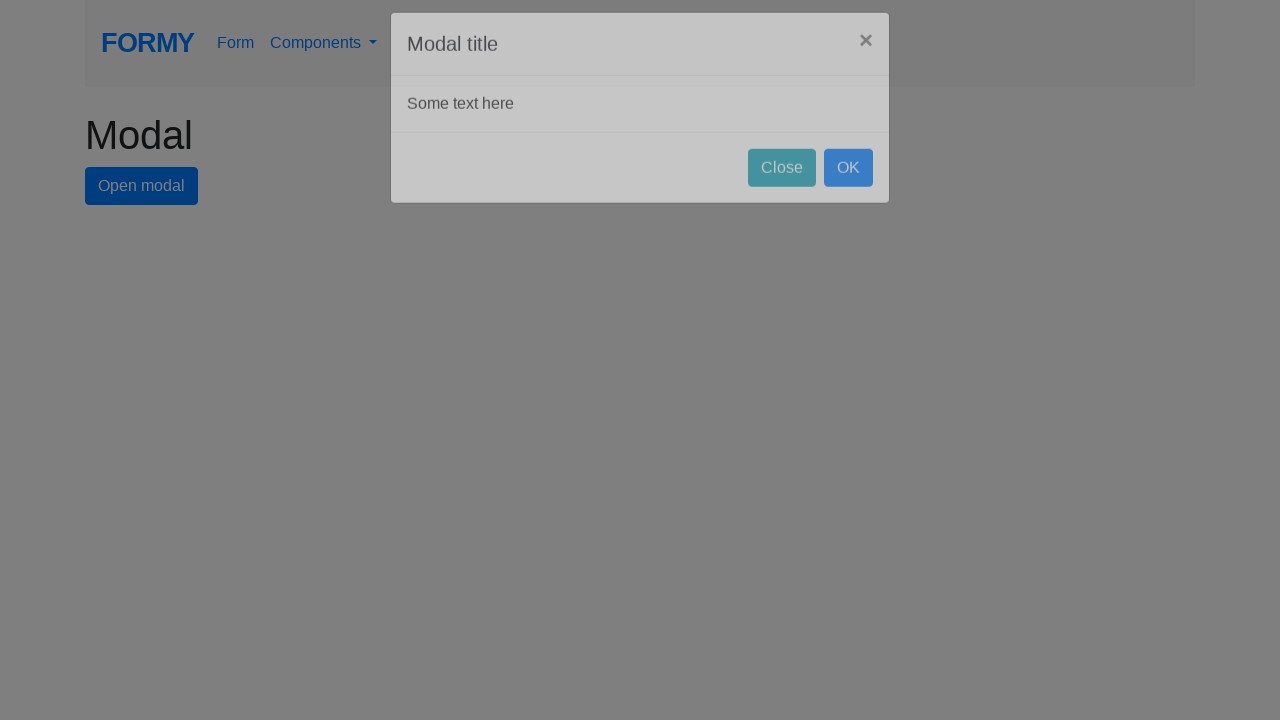

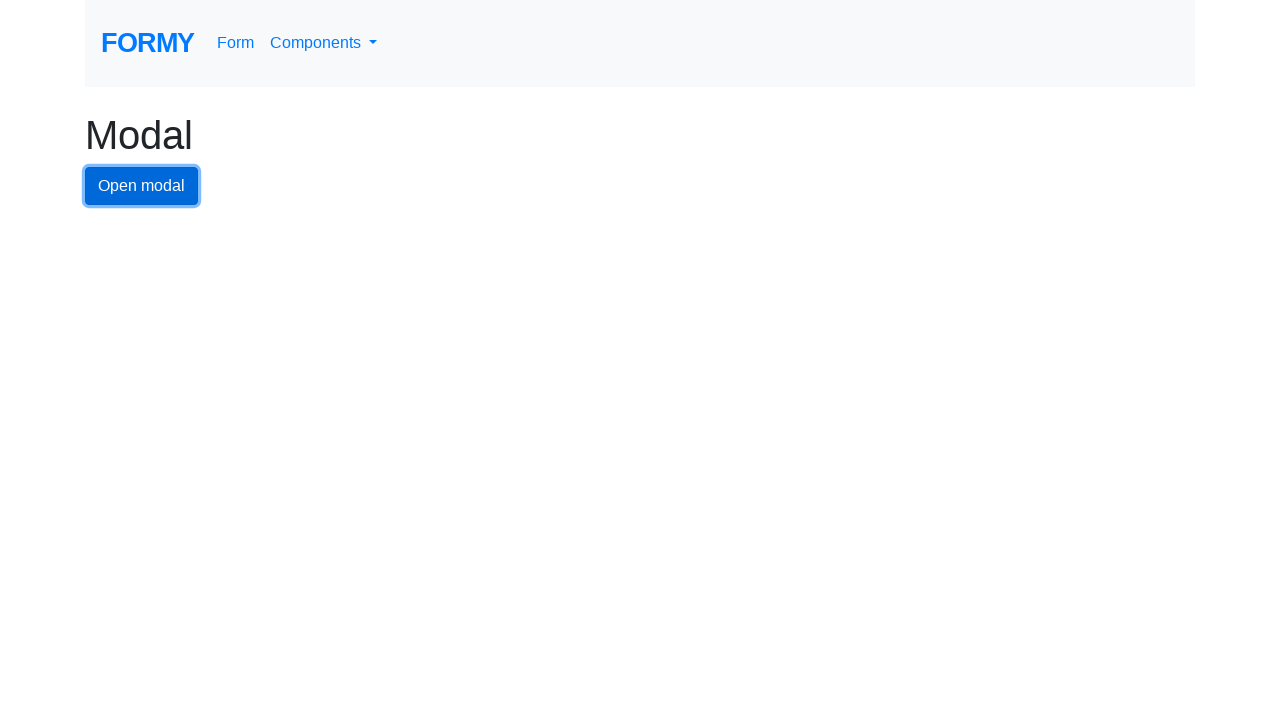